Tests dynamic element interaction by clicking a reveal button and then filling in a text field that becomes available

Starting URL: https://www.selenium.dev/selenium/web/dynamic.html

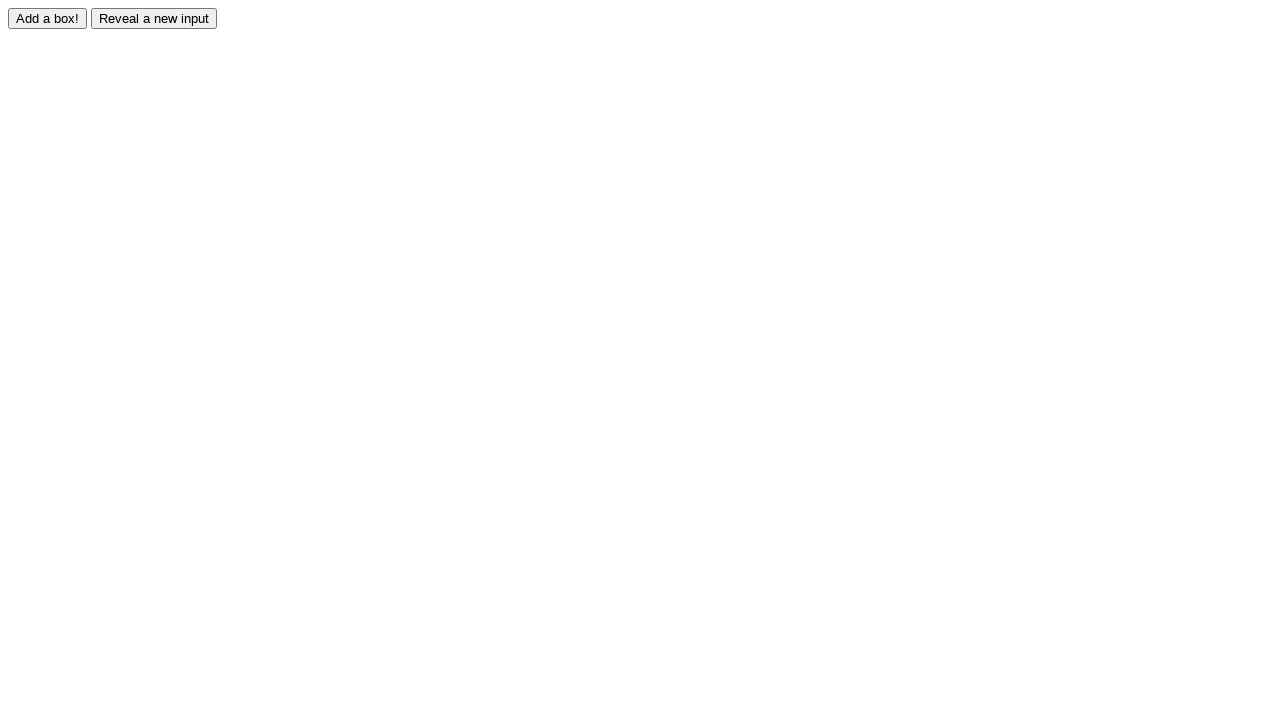

Navigated to dynamic element test page
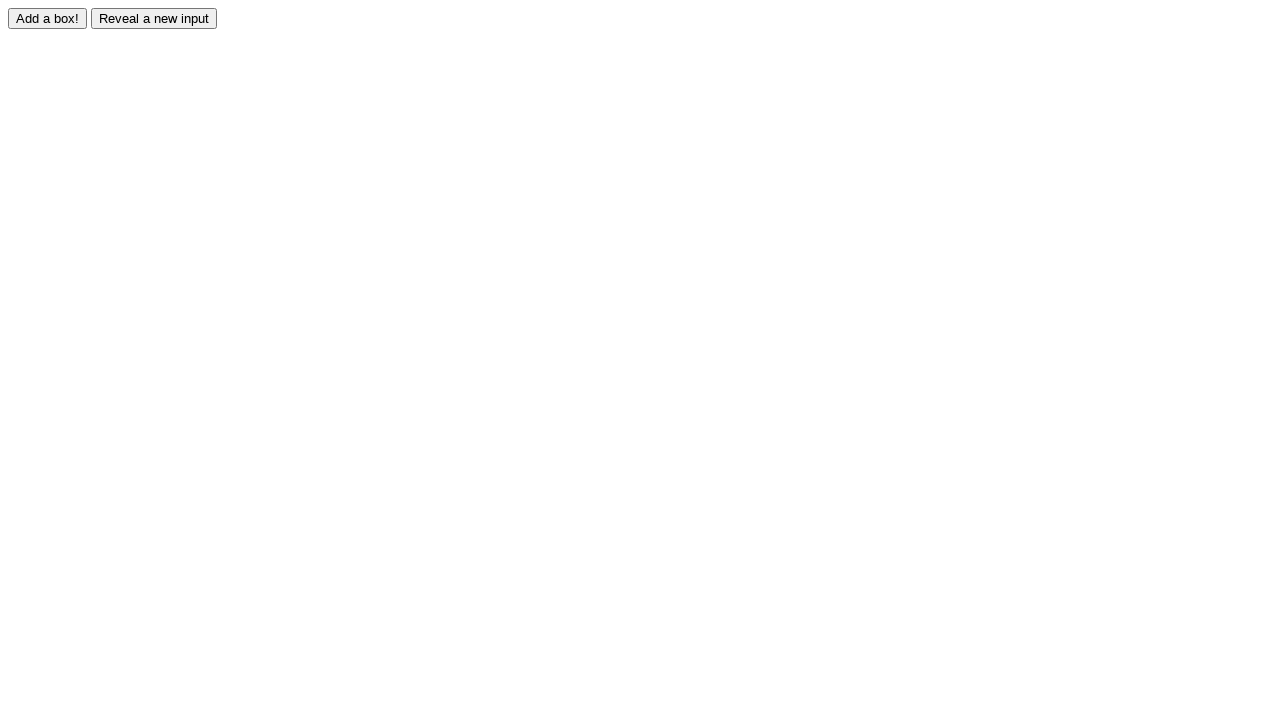

Clicked reveal button to show hidden element at (154, 18) on #reveal
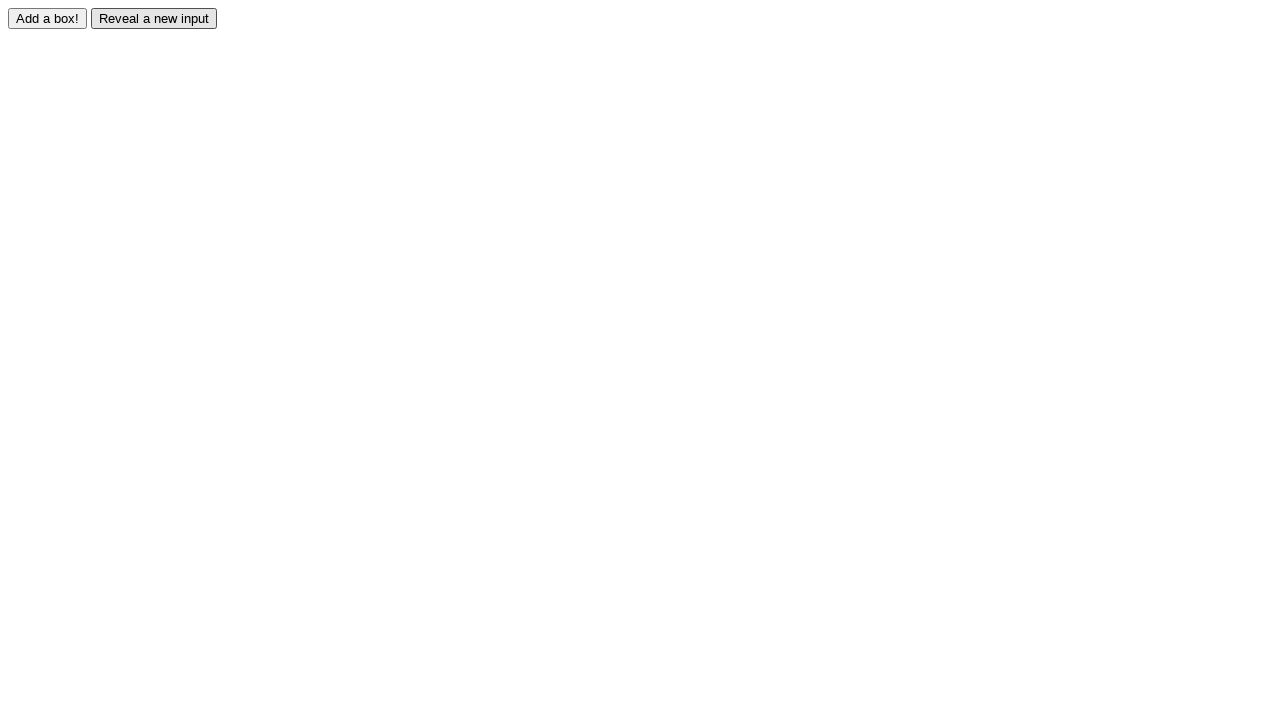

Revealed text field became visible
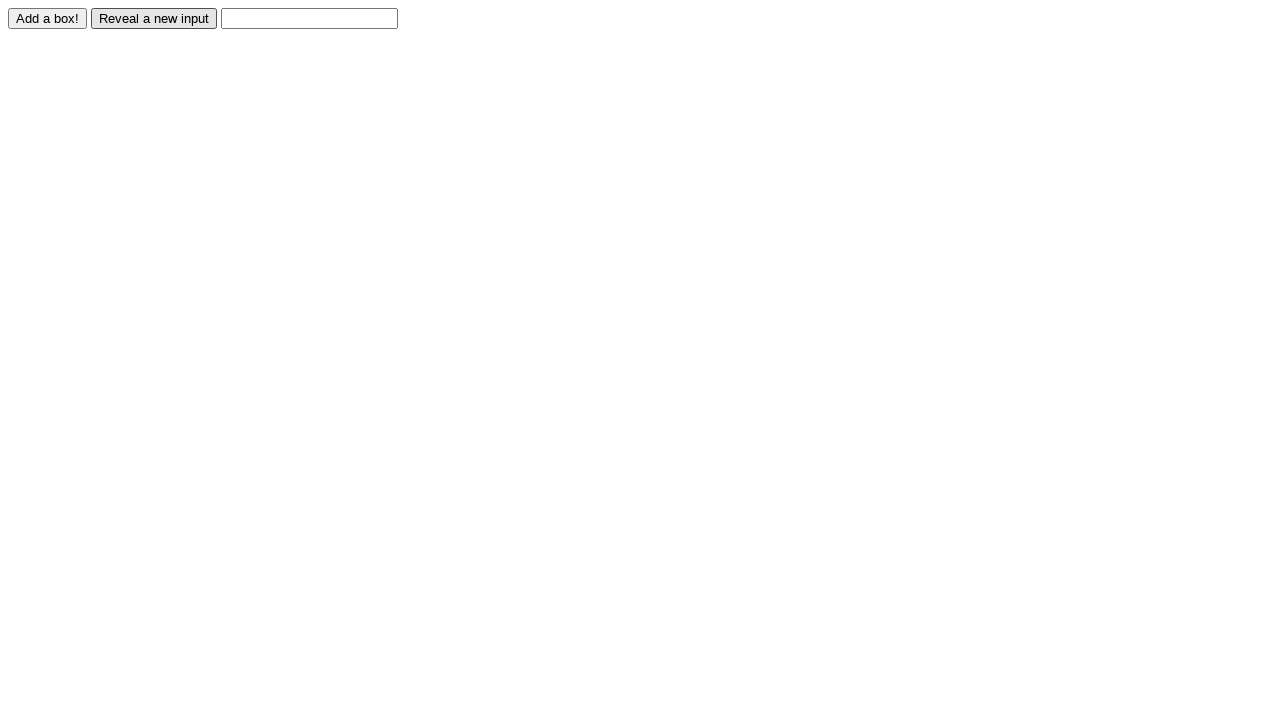

Filled revealed text field with 'Displayed' on #revealed
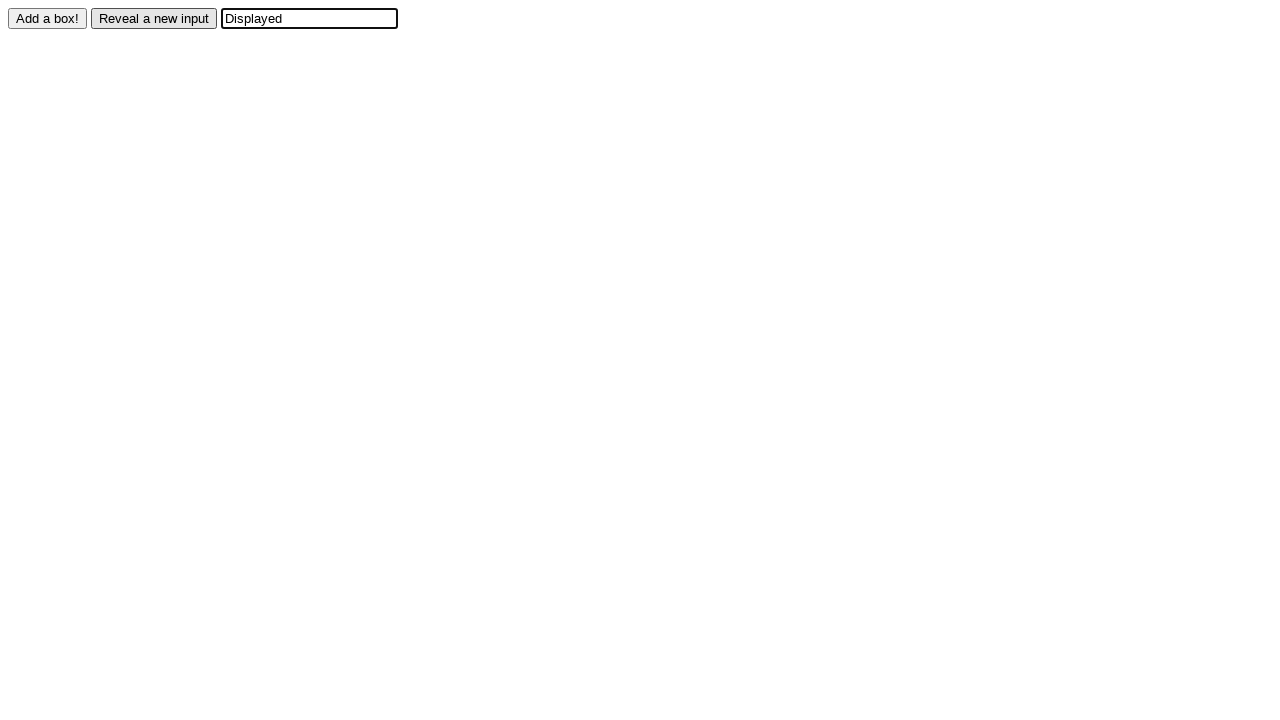

Verified text field contains 'Displayed'
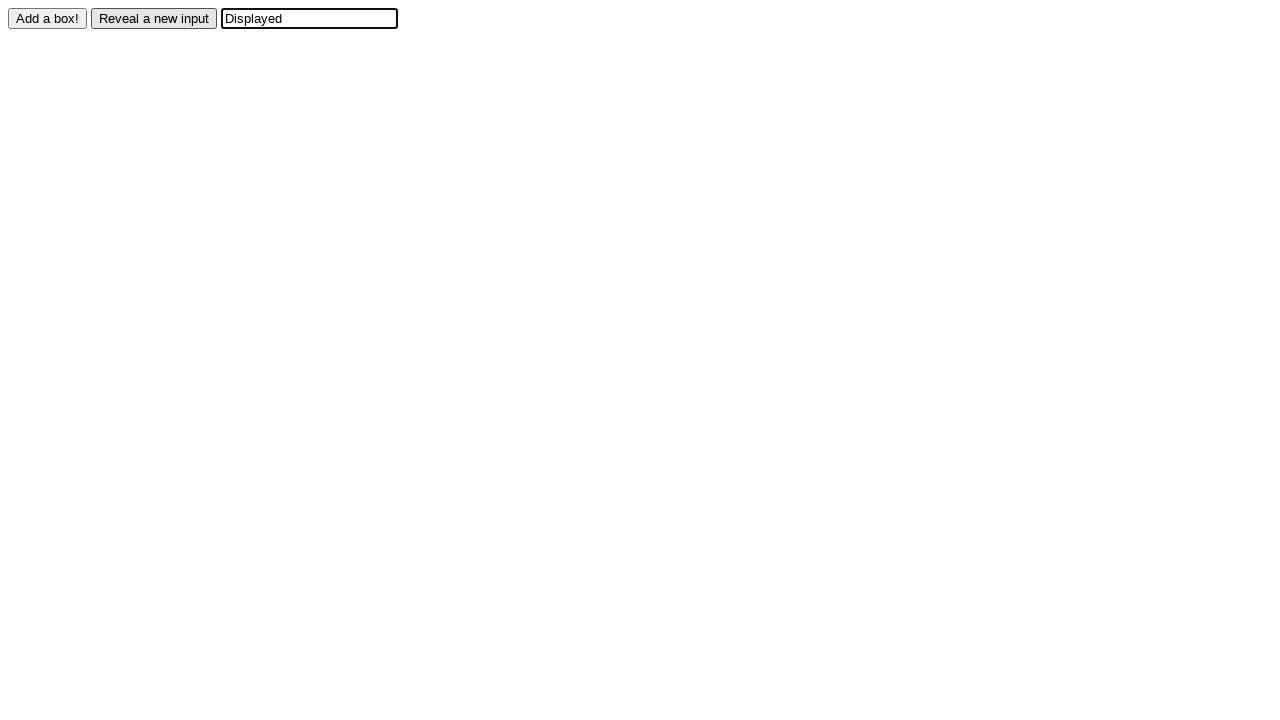

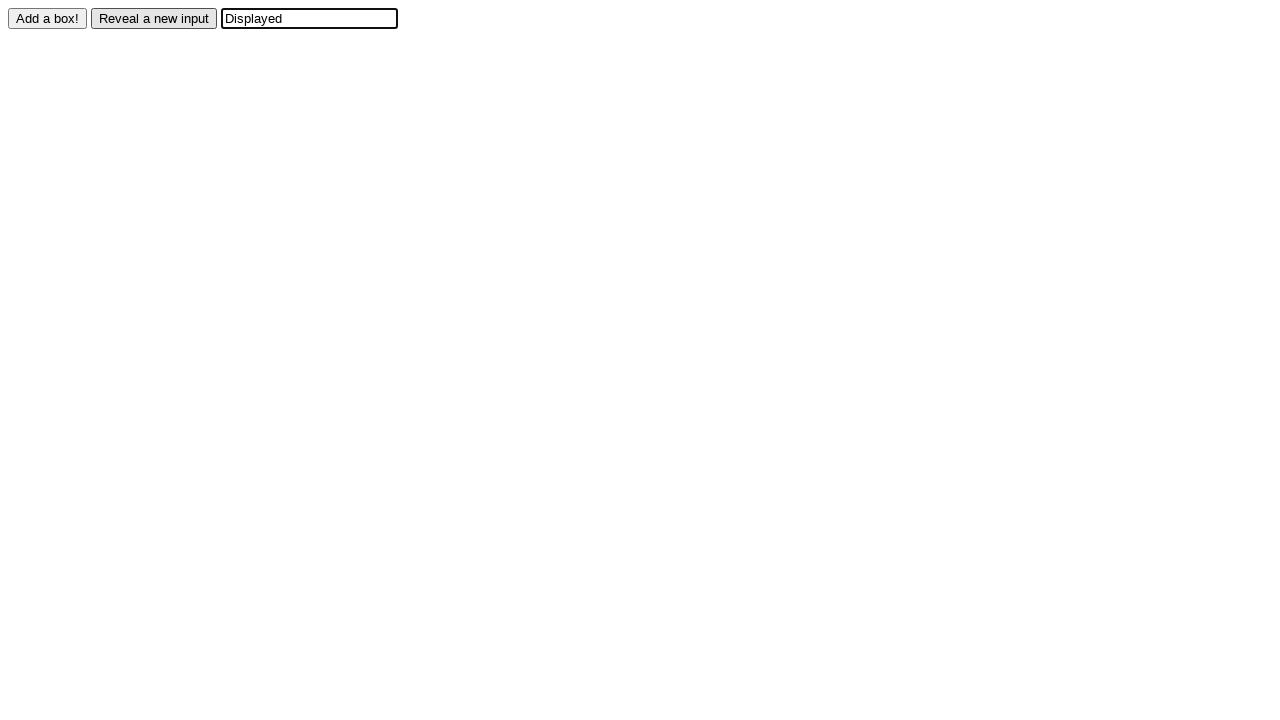